Tests keyboard actions on a text comparison tool by typing text, selecting all with Ctrl+A, copying with Ctrl+C, tabbing to the next field, and pasting with Ctrl+V.

Starting URL: https://gotranscript.com/text-compare

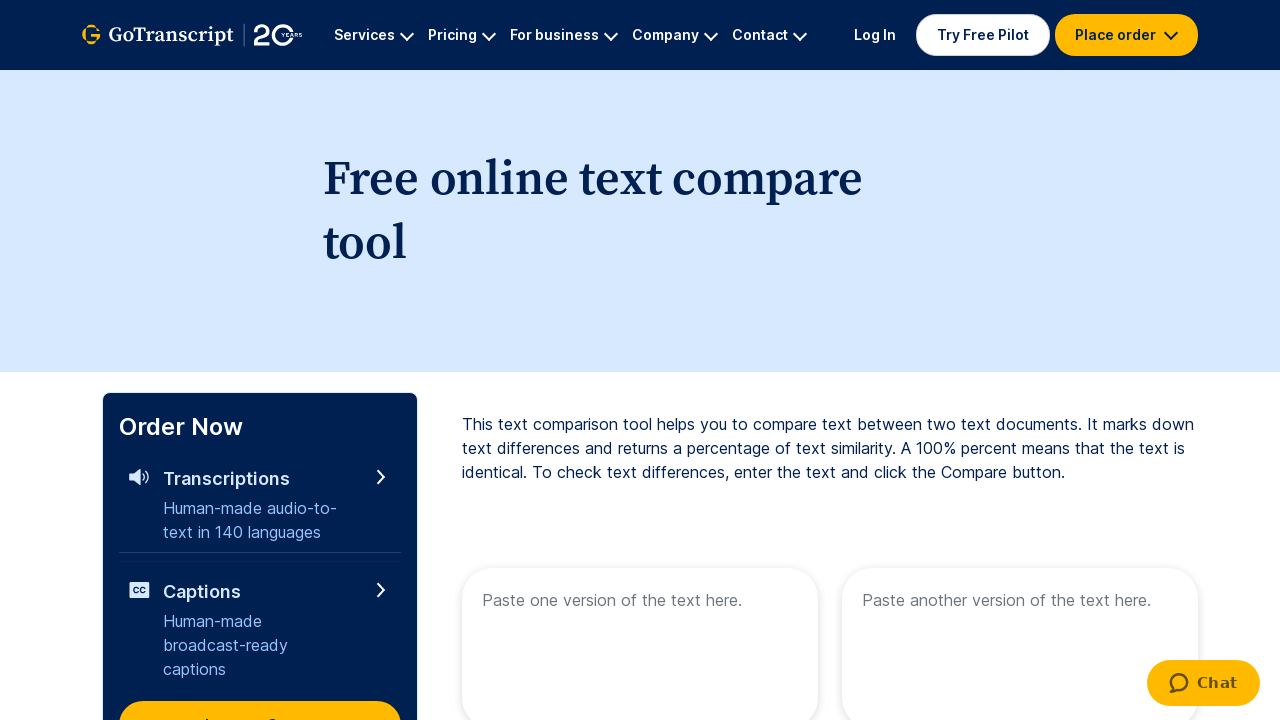

Typed 'Welcome to Automation!' into the first text area on [name='text1']
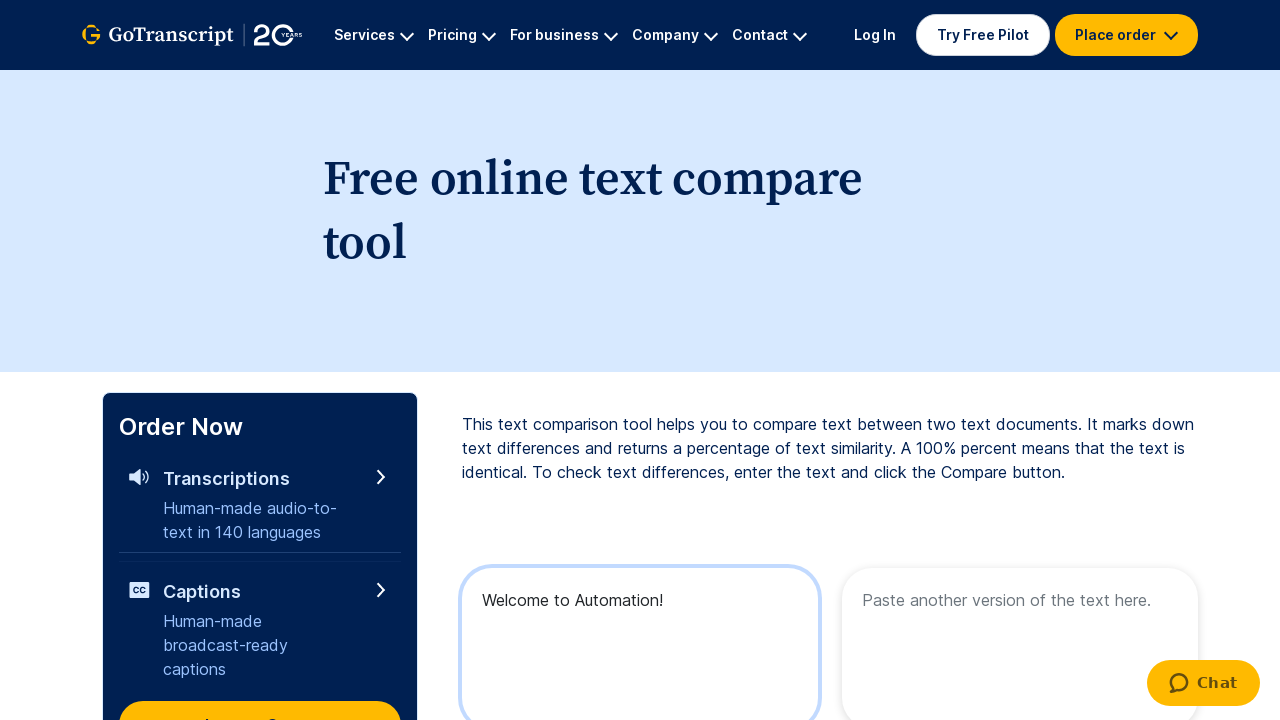

Selected all text in the first text area using Ctrl+A
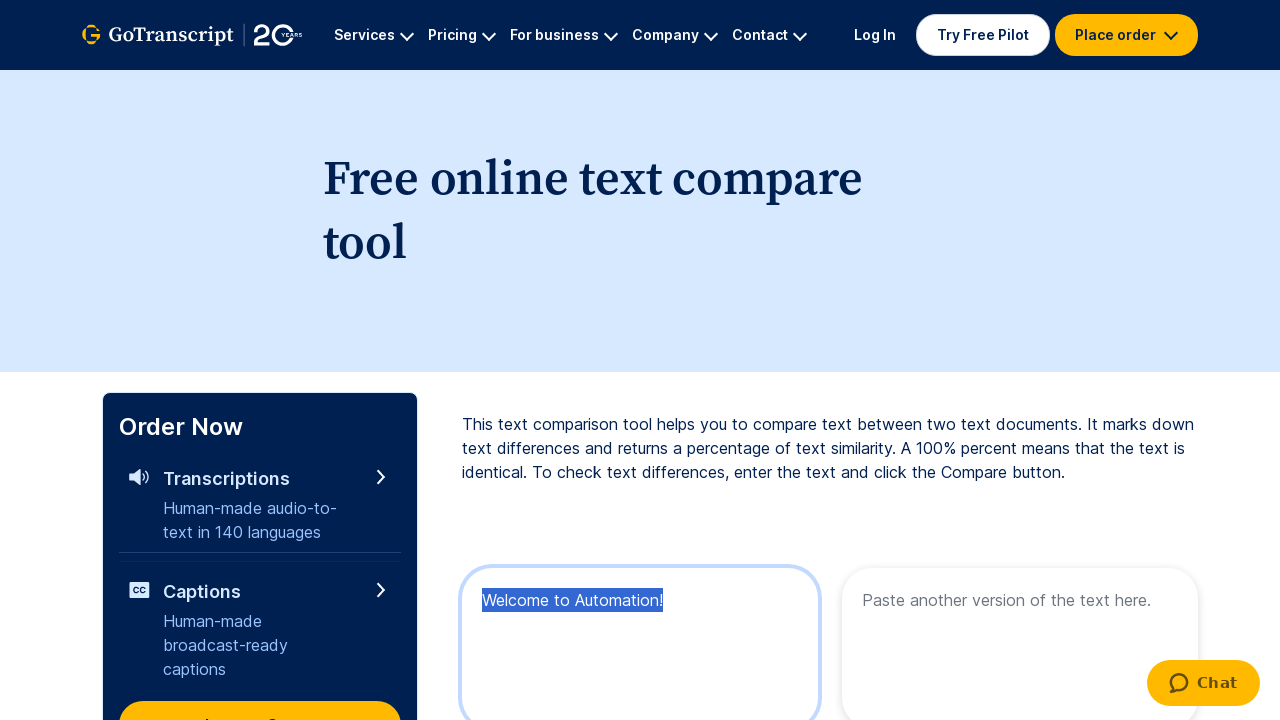

Copied the selected text using Ctrl+C
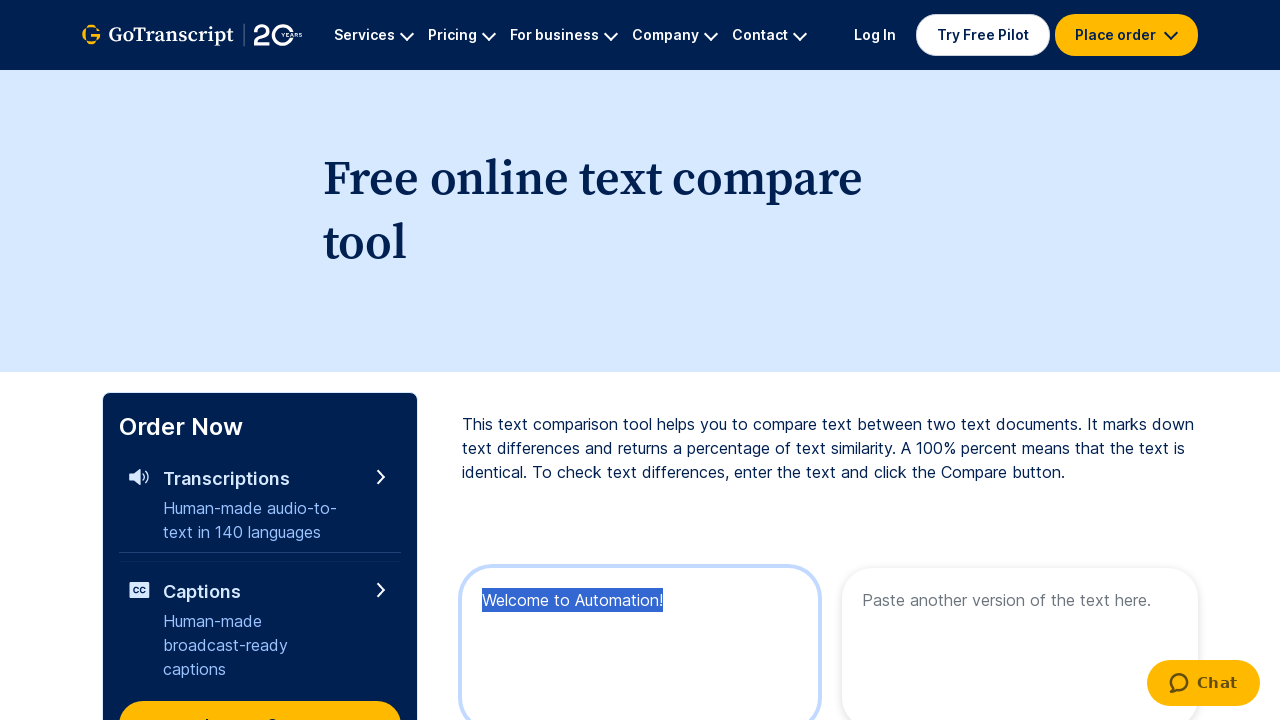

Tabbed to the next text field
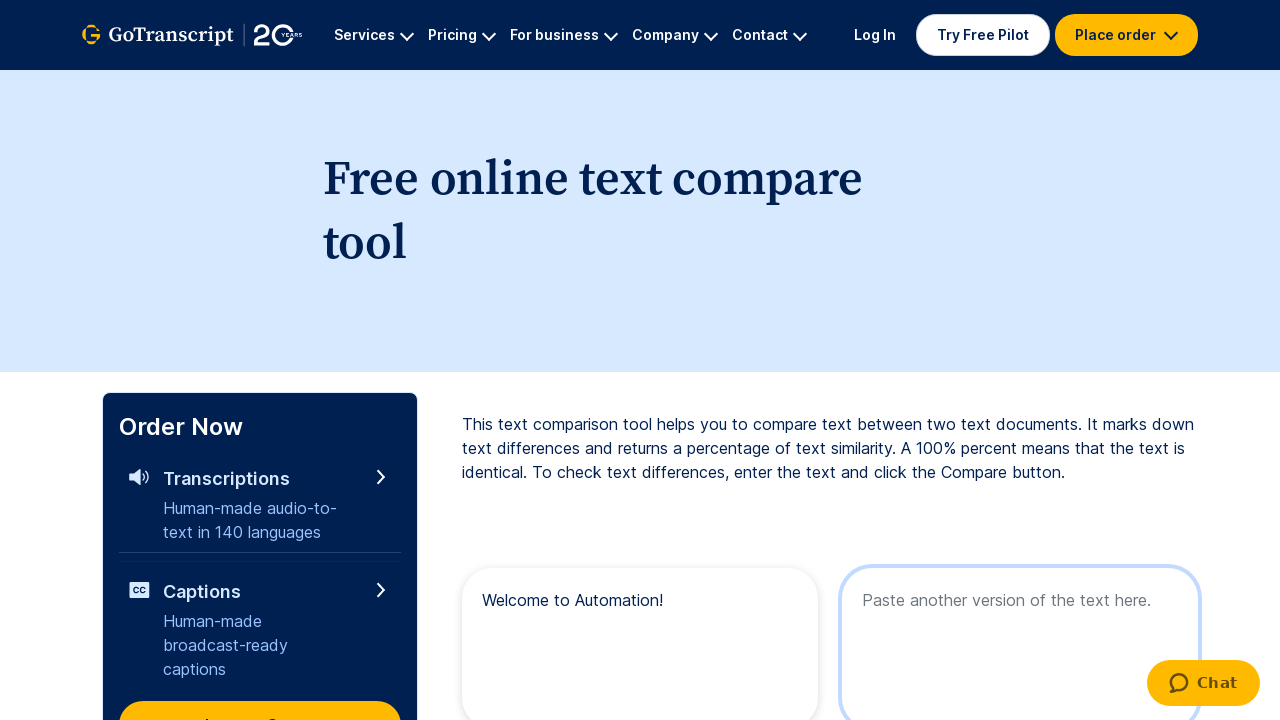

Pasted the copied text into the second text field using Ctrl+V
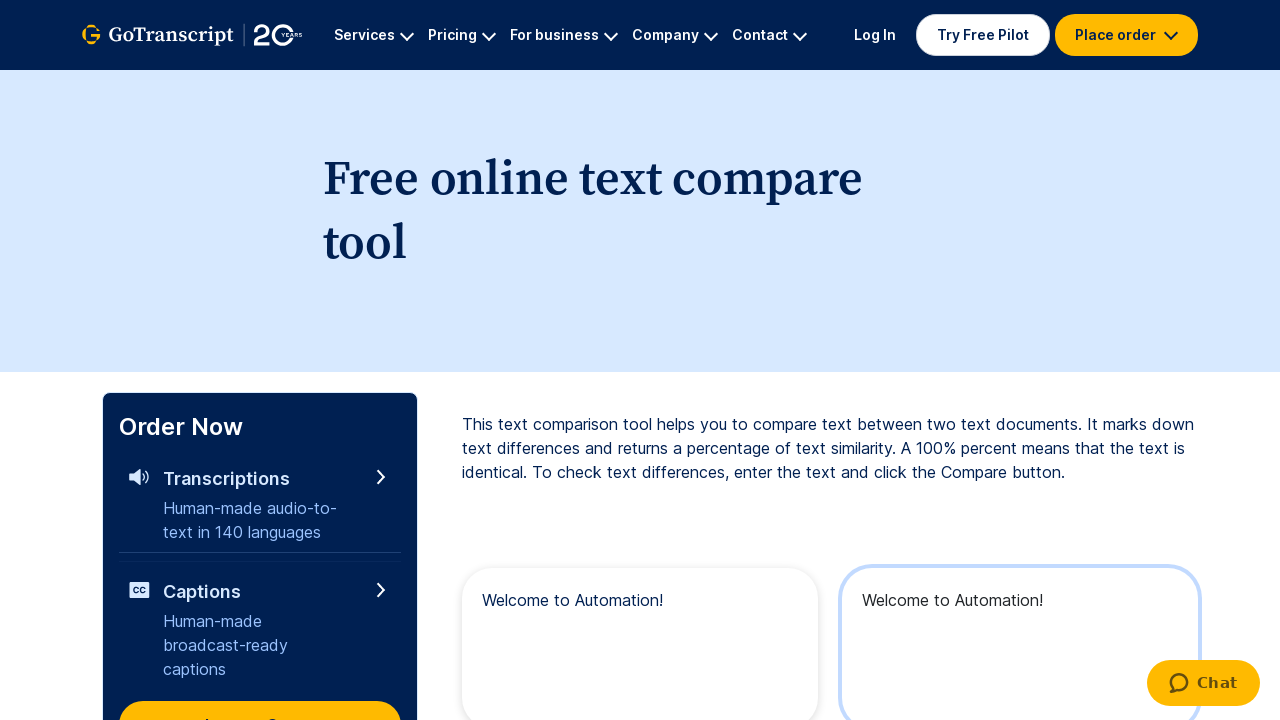

Waited 2 seconds for the paste action to complete
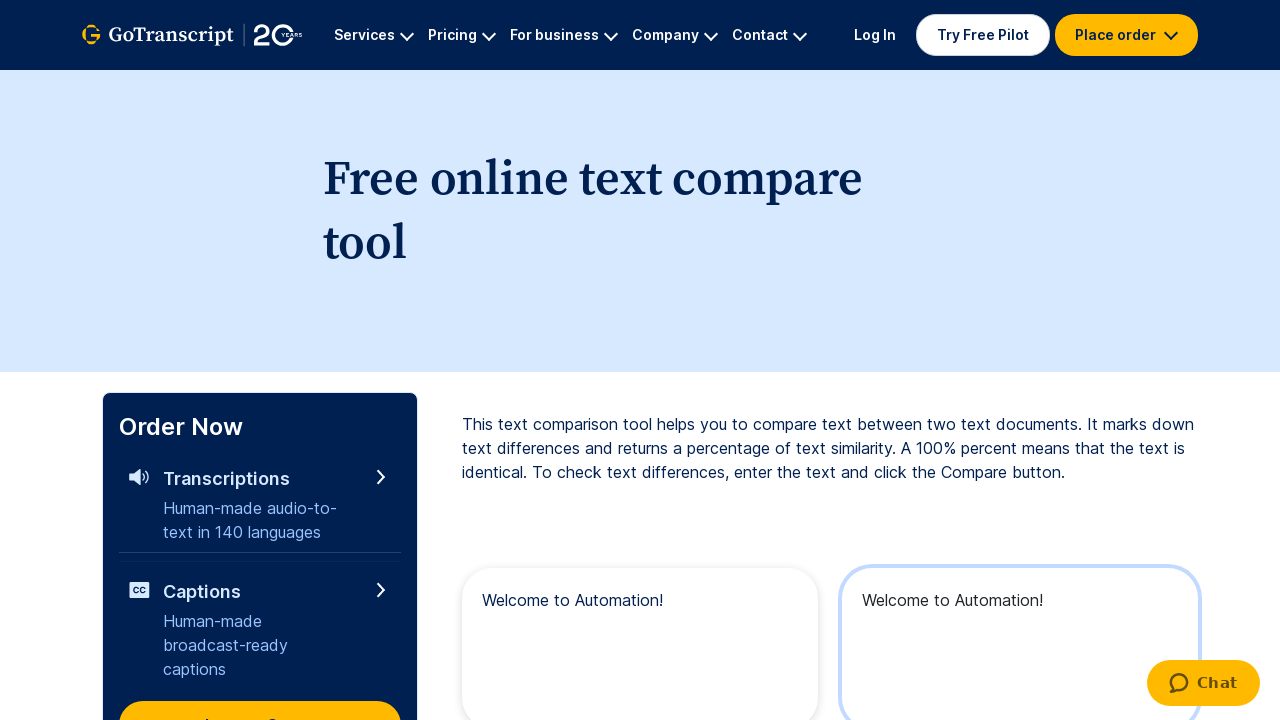

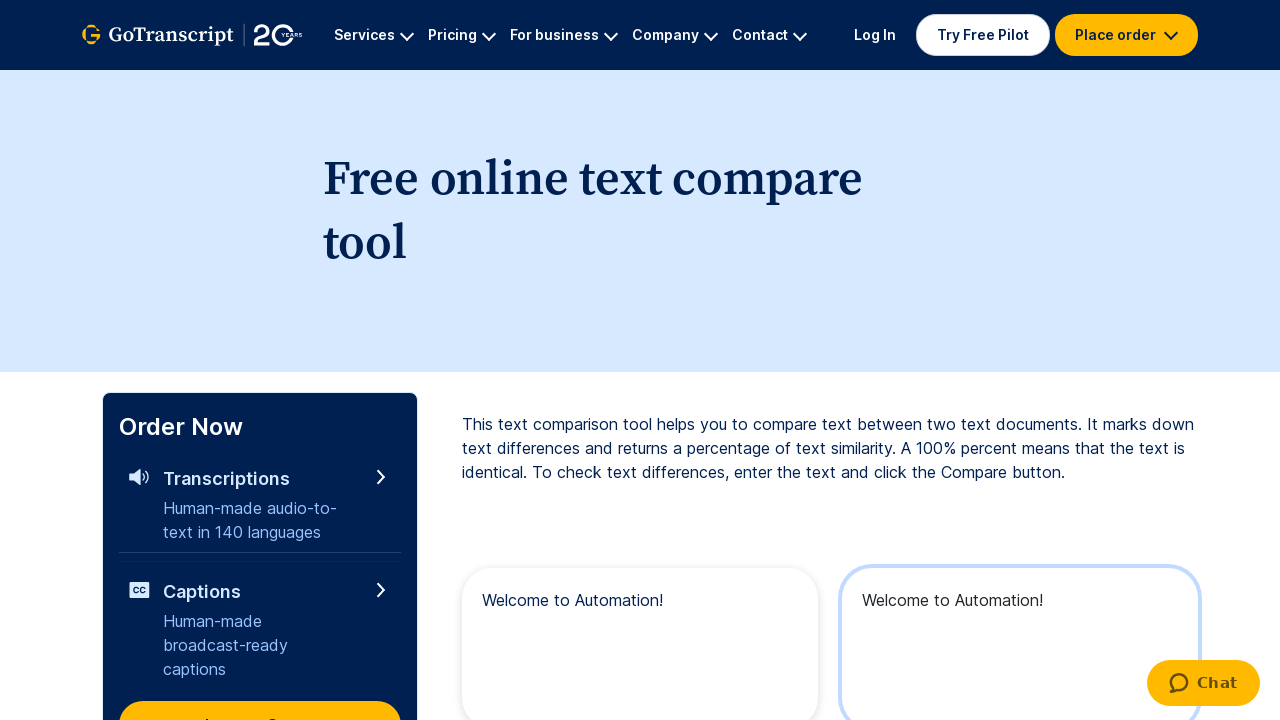